Tests scrolling functionality by scrolling to a form element and filling name and date fields

Starting URL: https://formy-project.herokuapp.com/scroll

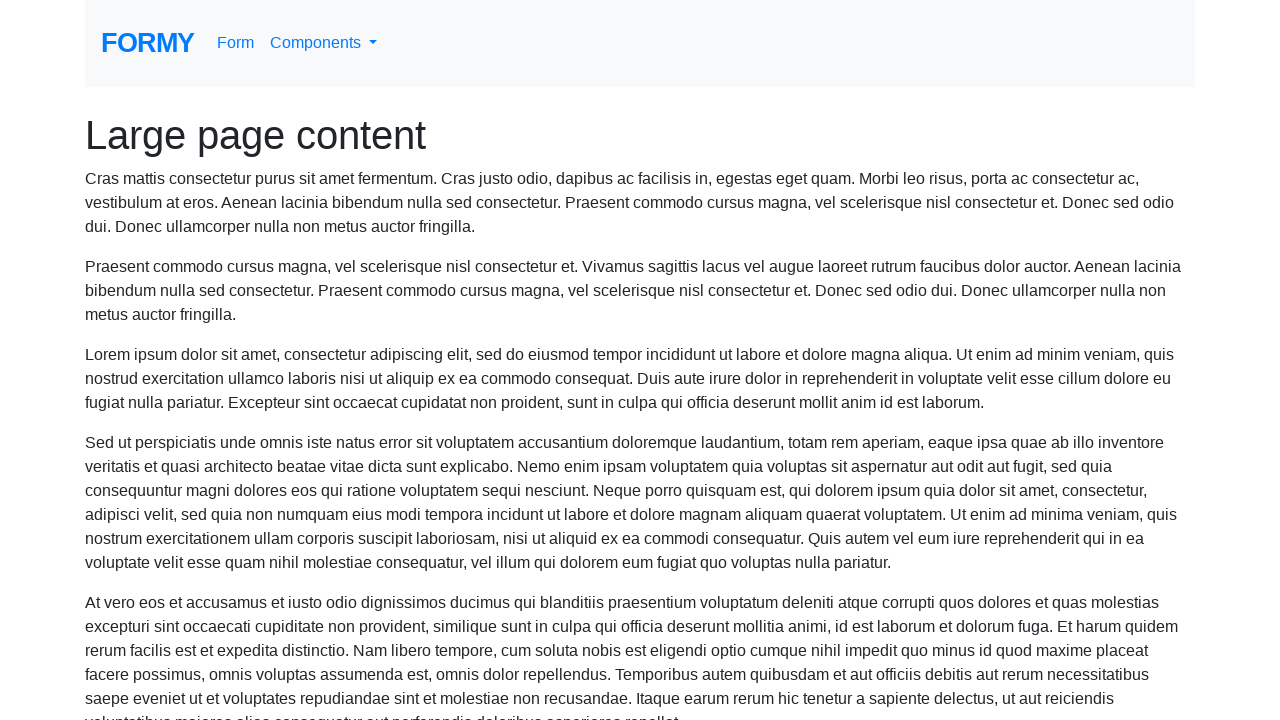

Scrolled to name field element
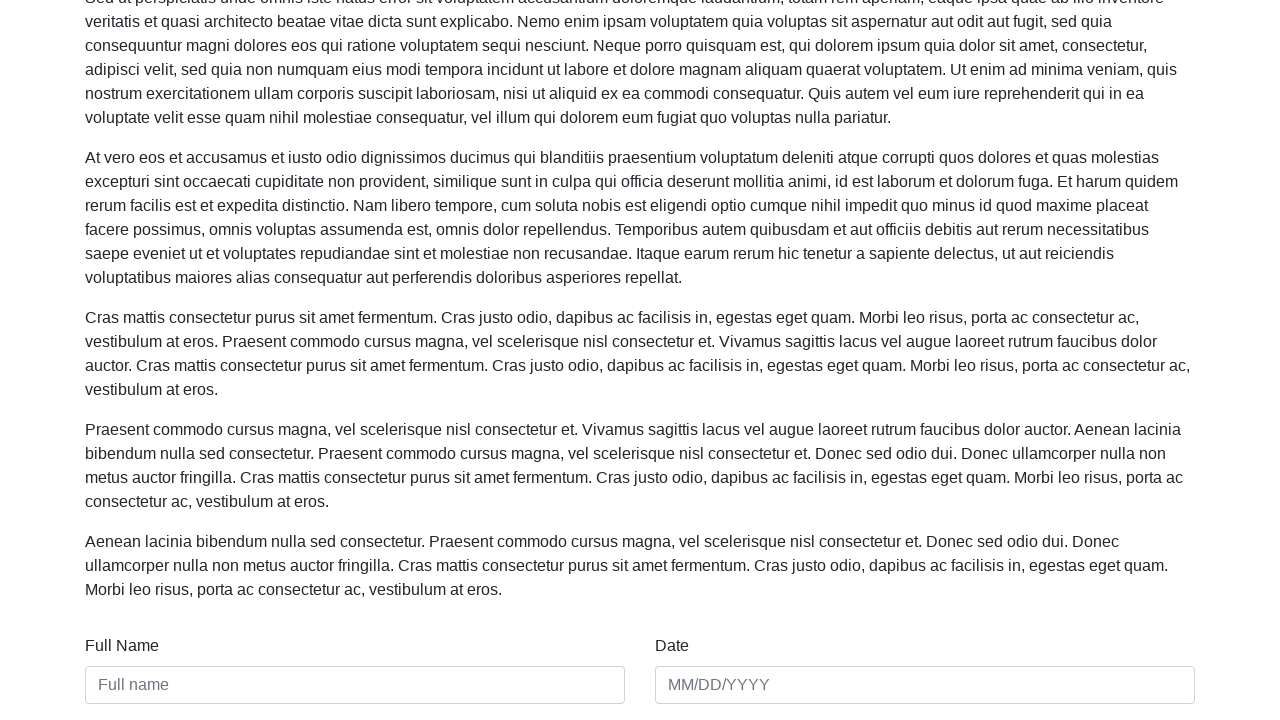

Filled name field with 'EK Development' on #name
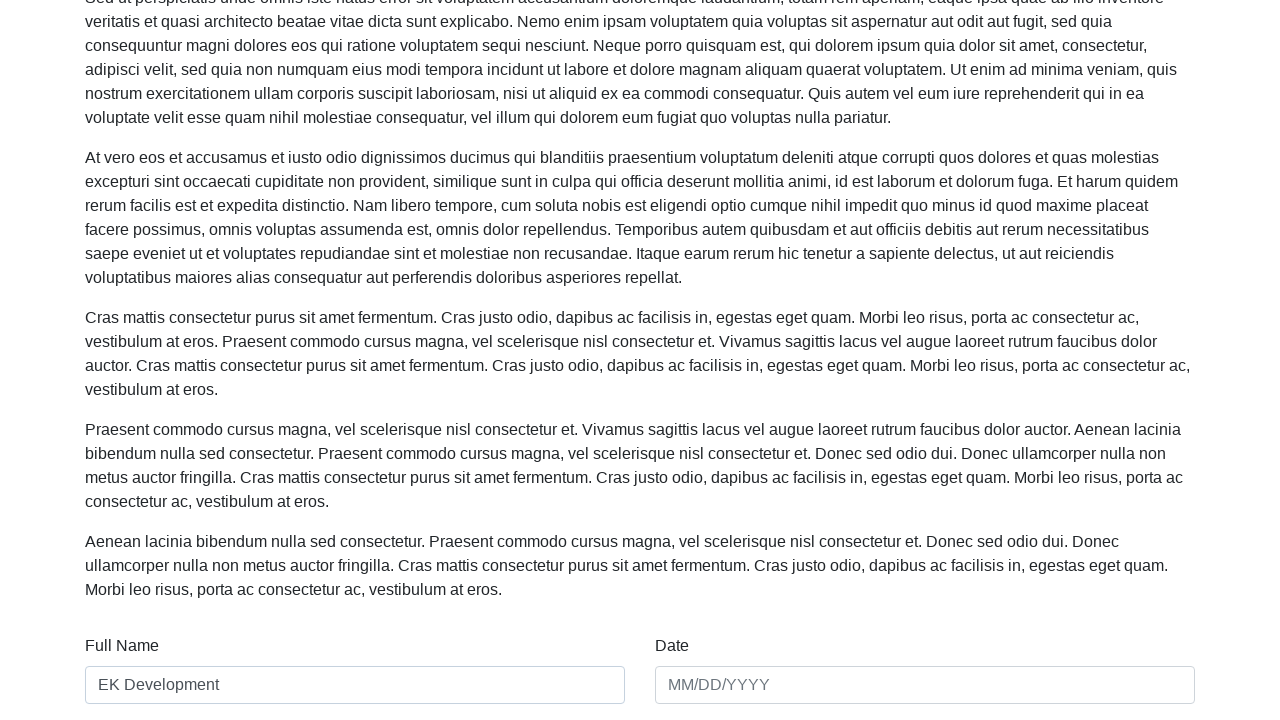

Filled date field with '15/07/2022' on #date
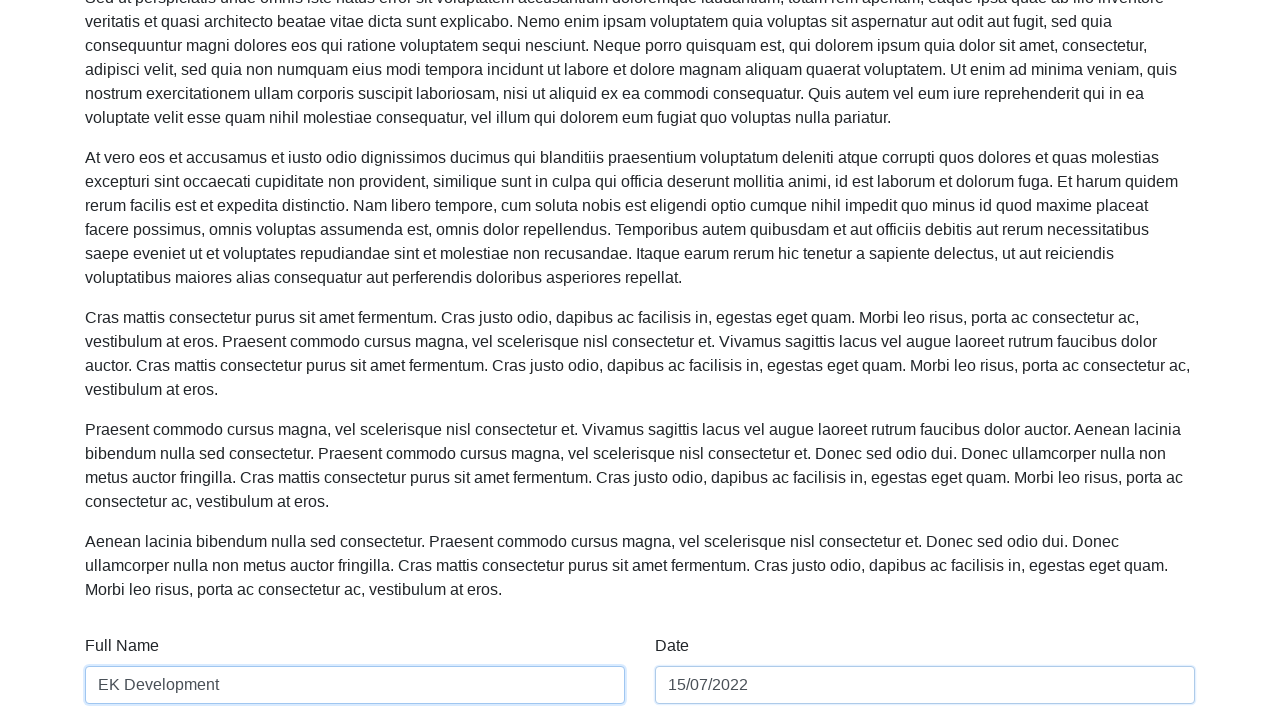

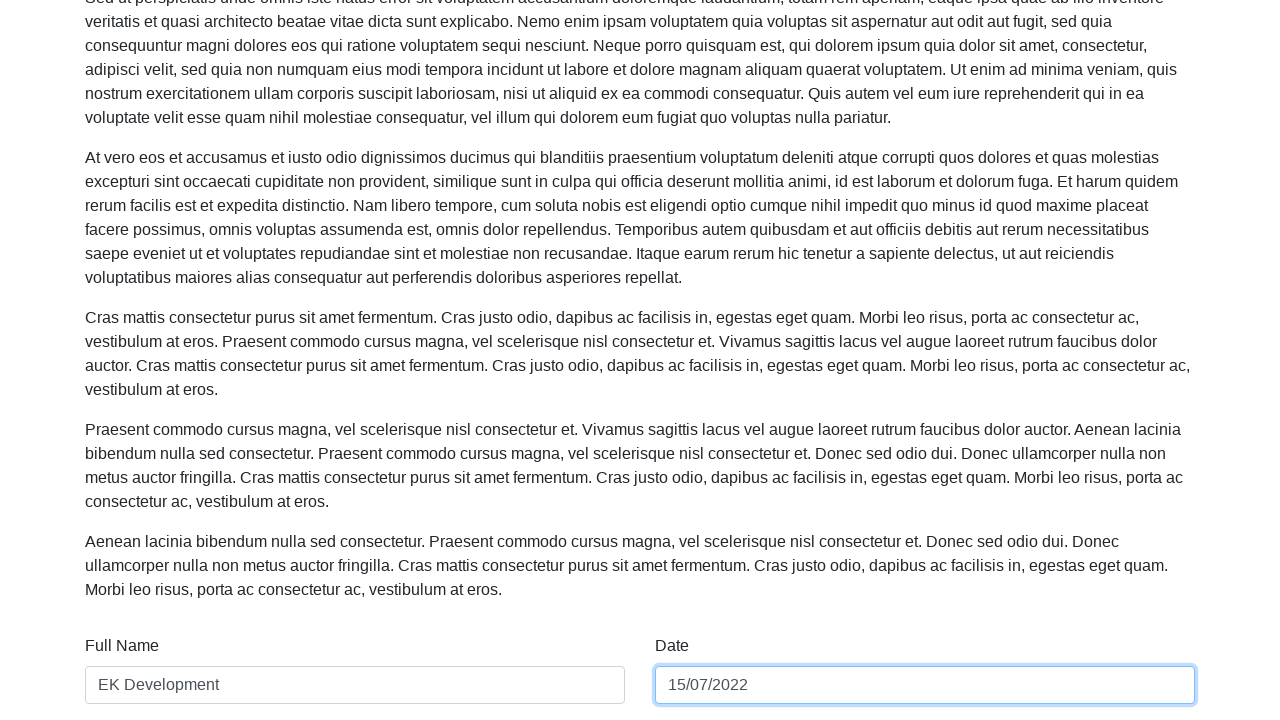